Simple browser test that navigates to a contact form website and verifies the page loads successfully by waiting for it to be ready.

Starting URL: https://www.mycontactform.com

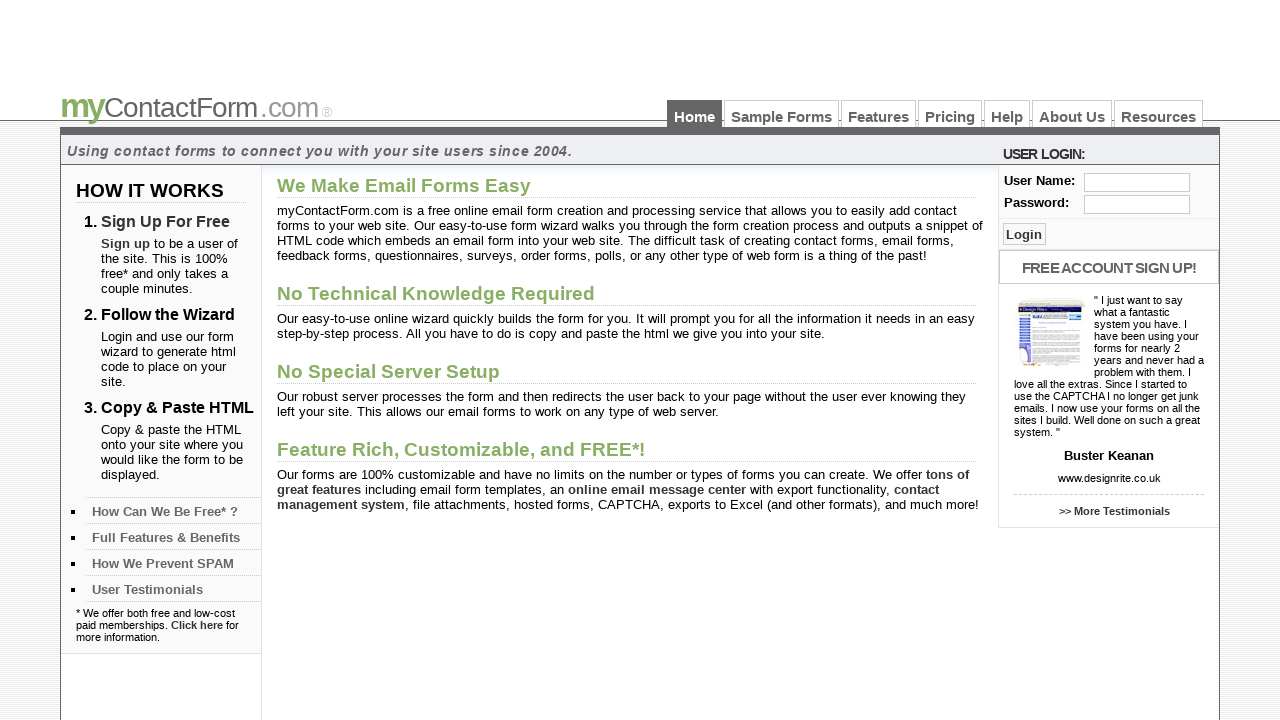

Set viewport size to 1920x1080
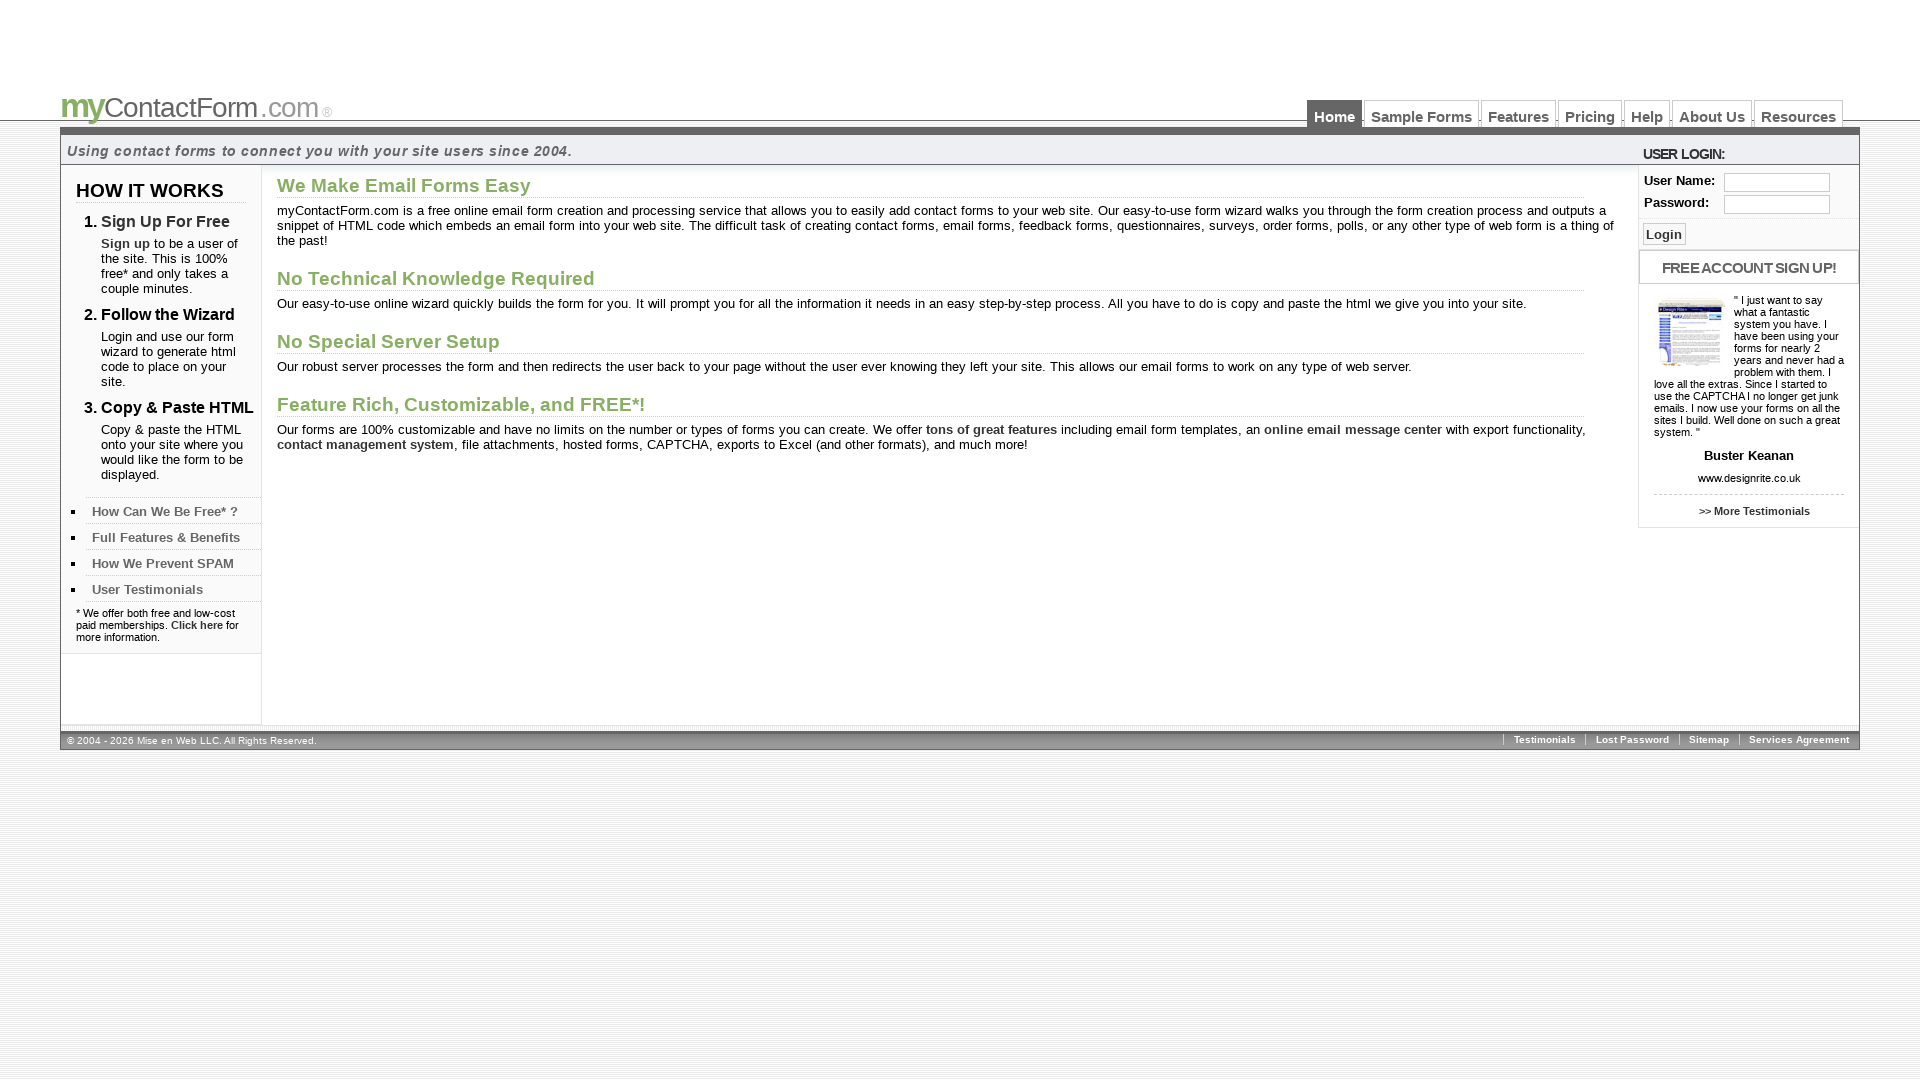

Contact form page loaded successfully
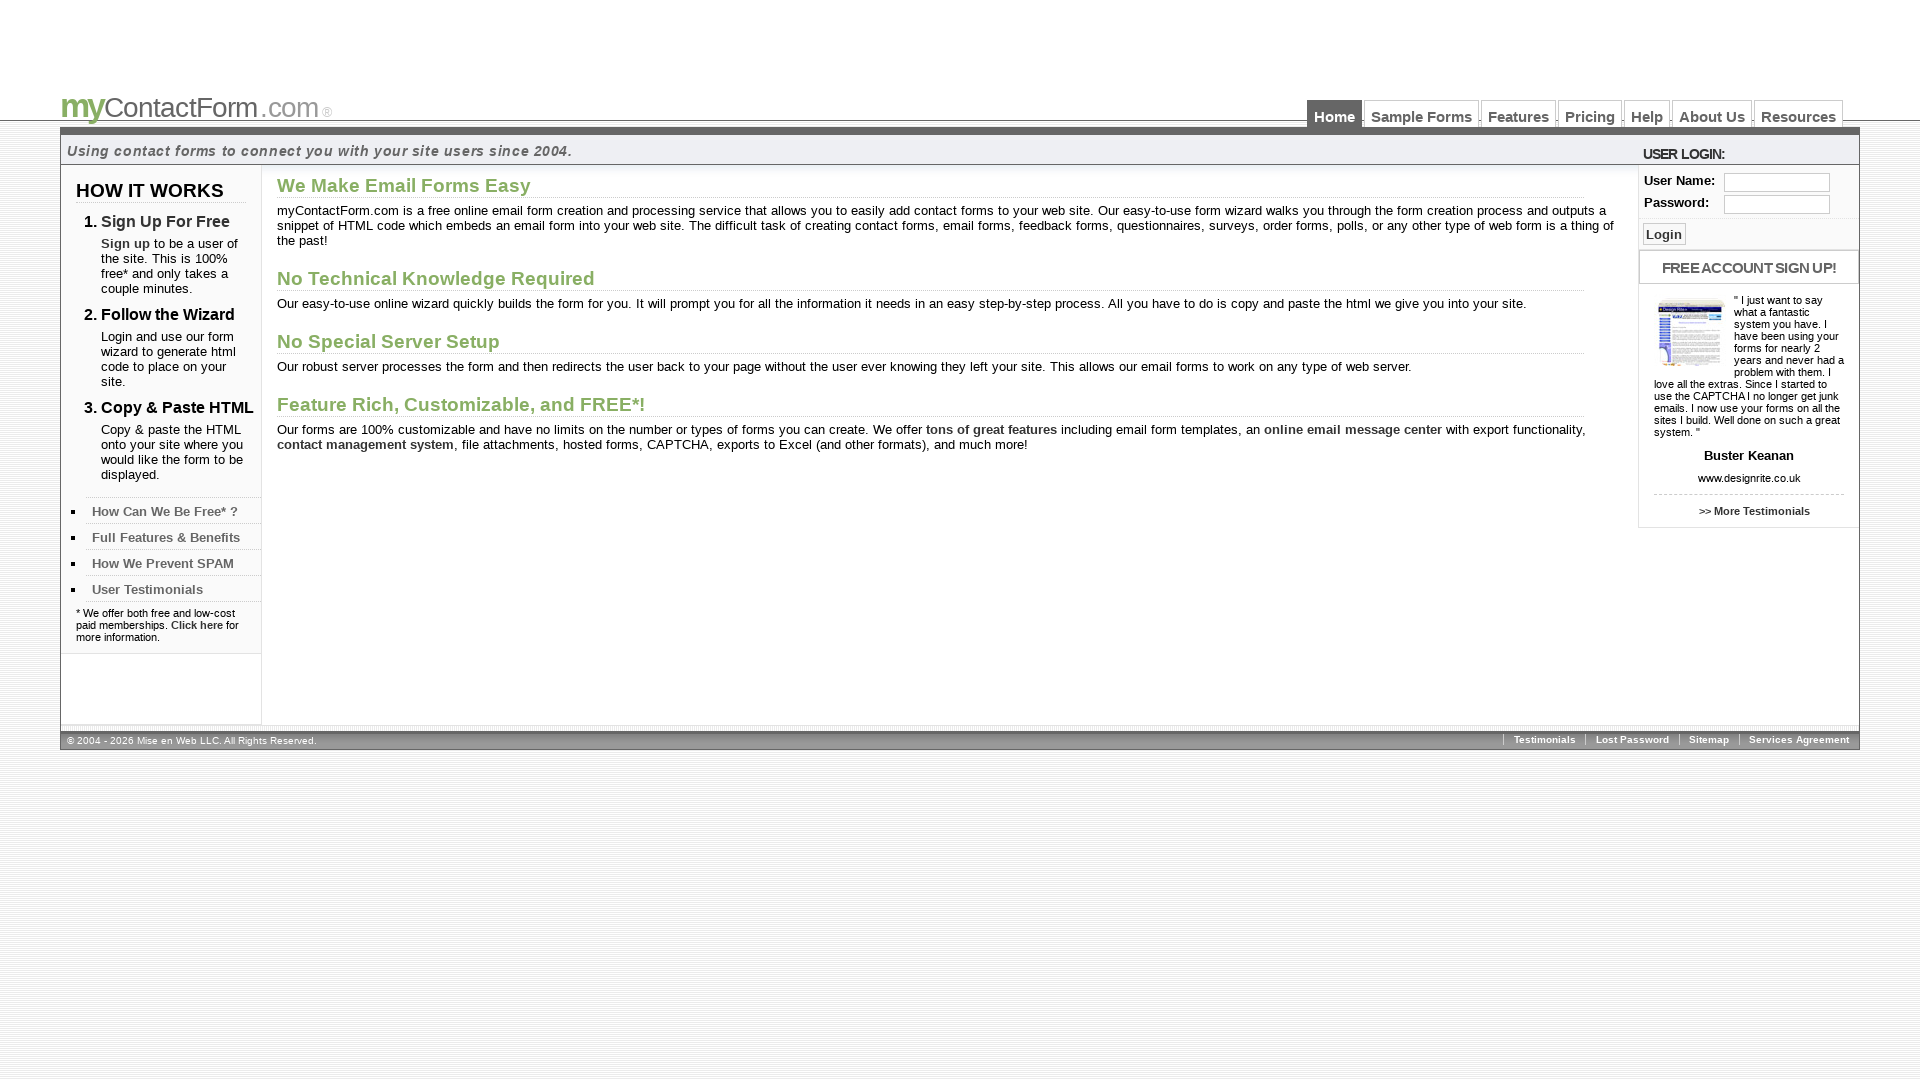

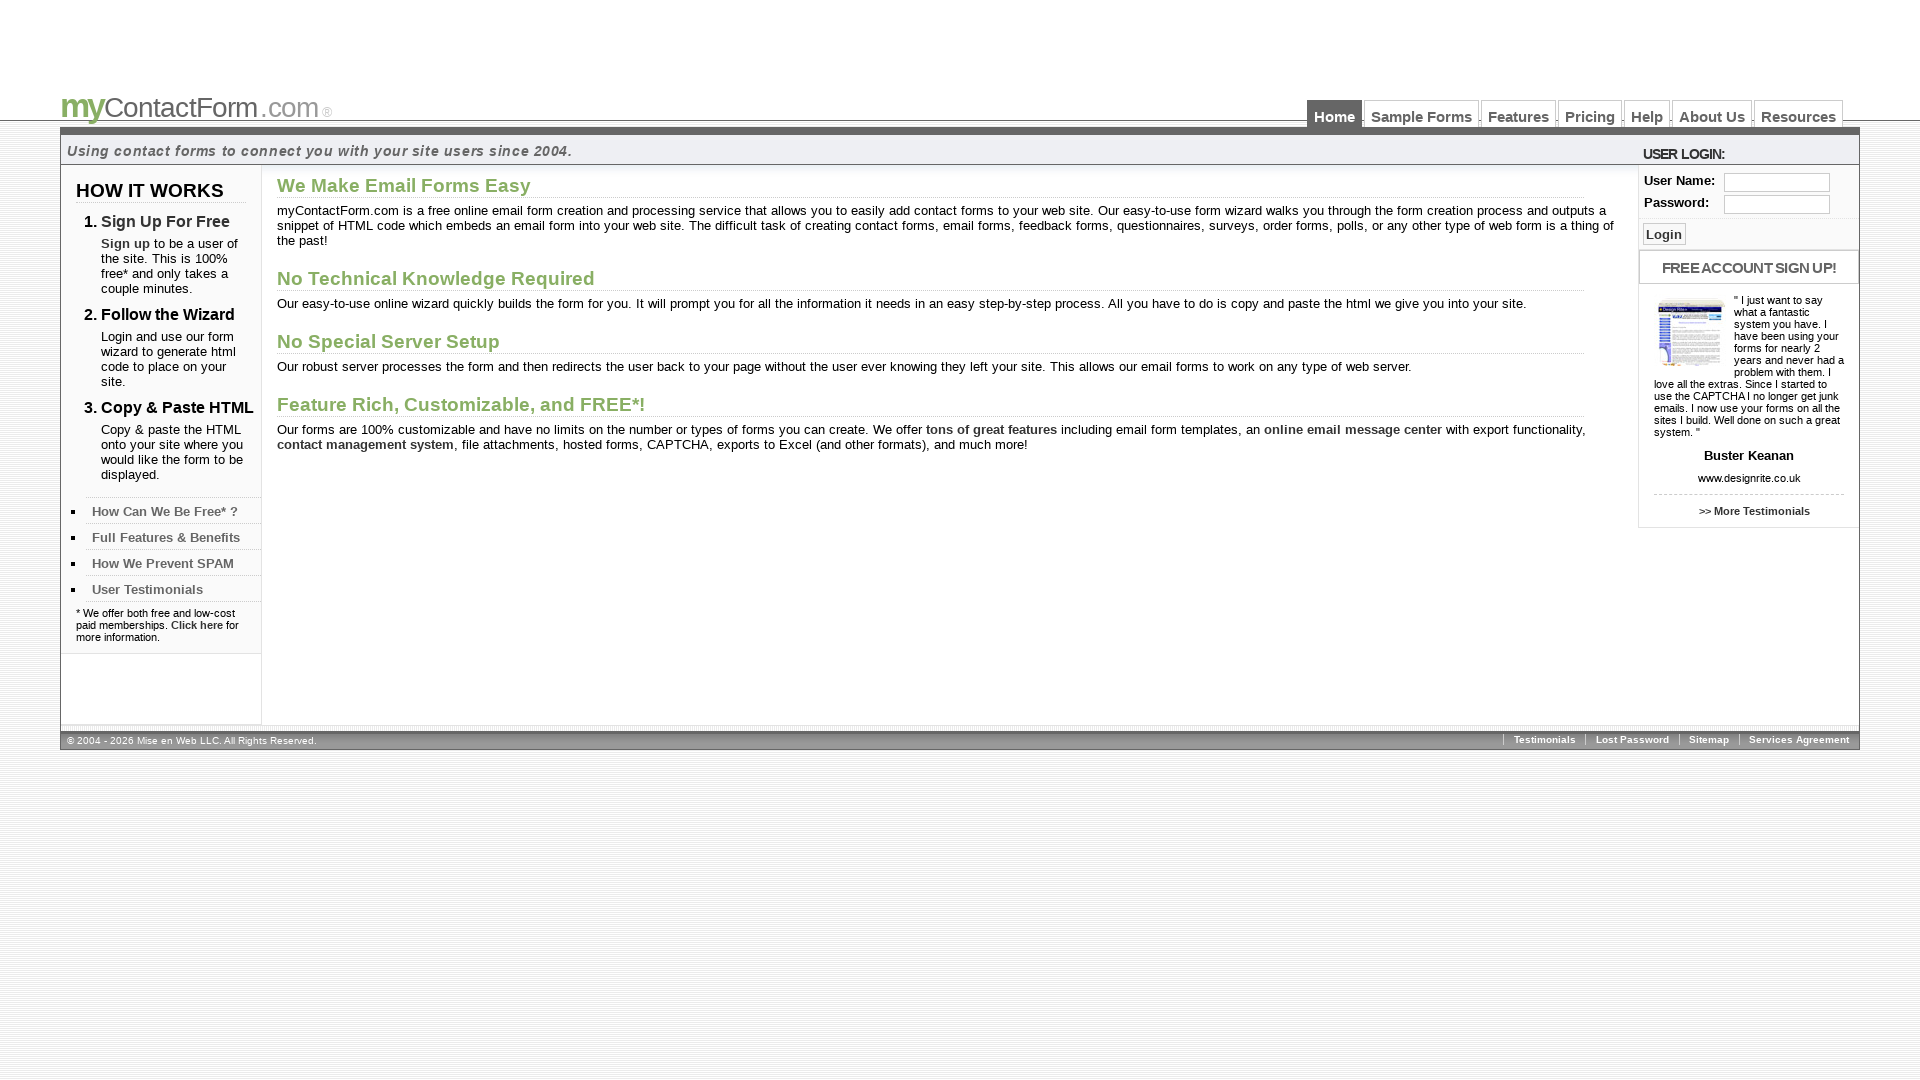